Navigates to the COVID-19 India statistics page and verifies that the statistics level section with data is displayed

Starting URL: https://covid19india.org

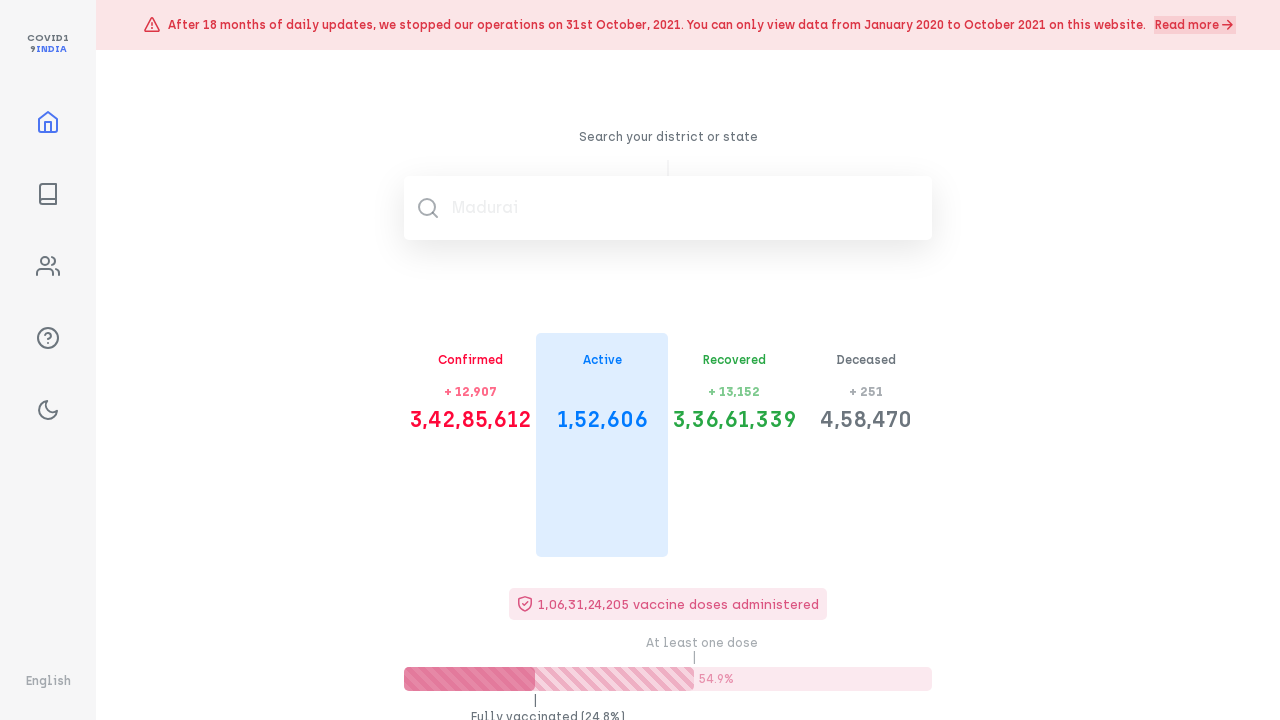

Navigated to COVID-19 India statistics page
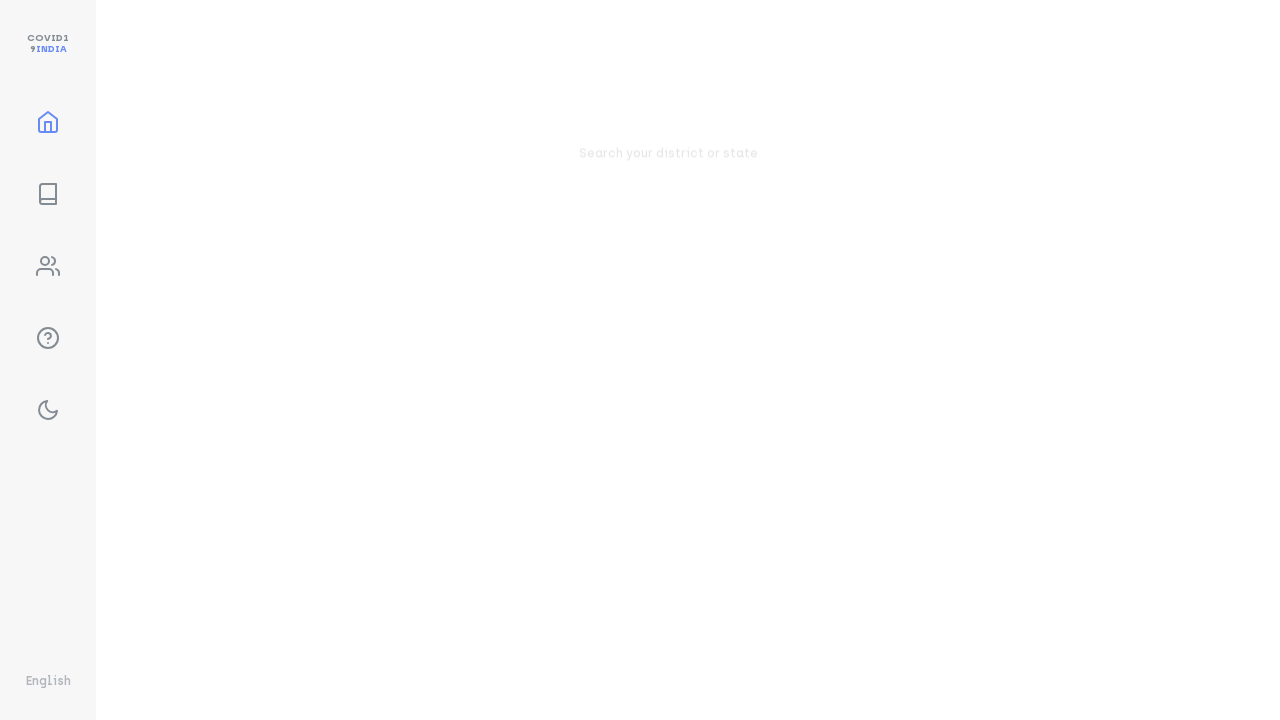

Statistics level section loaded
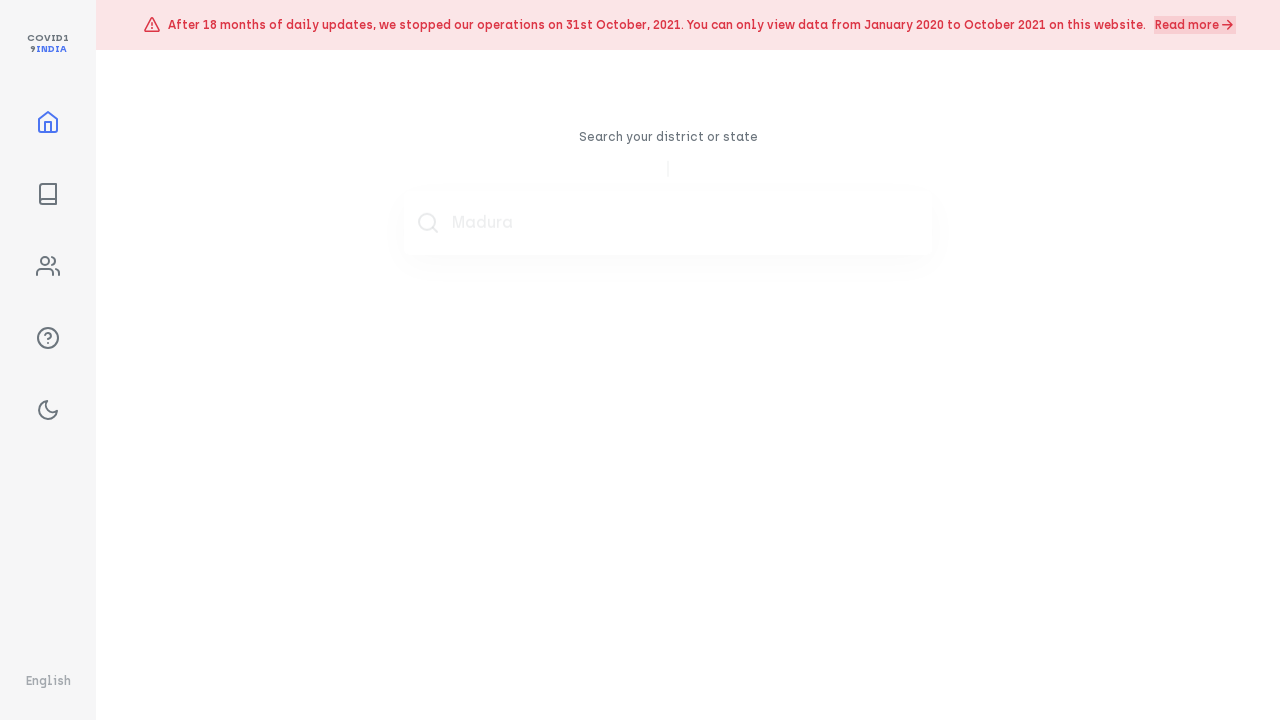

Statistics level h1 header is present
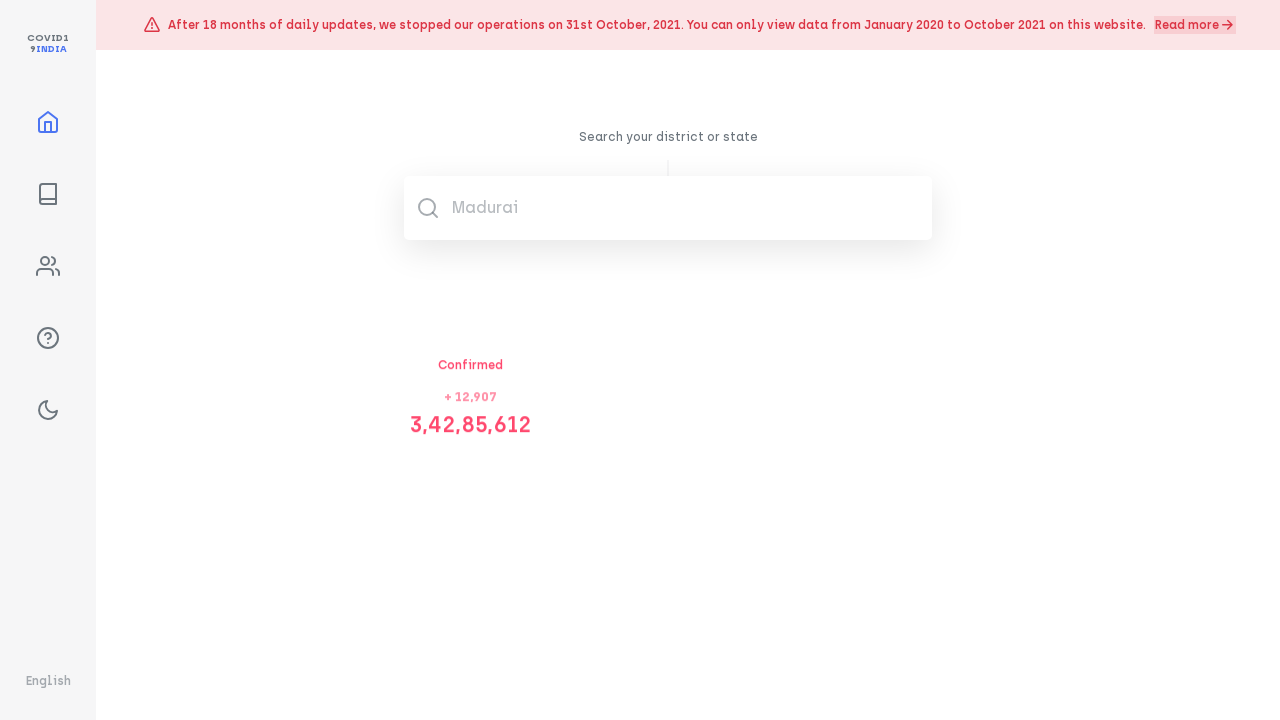

Statistics level h4 header is present
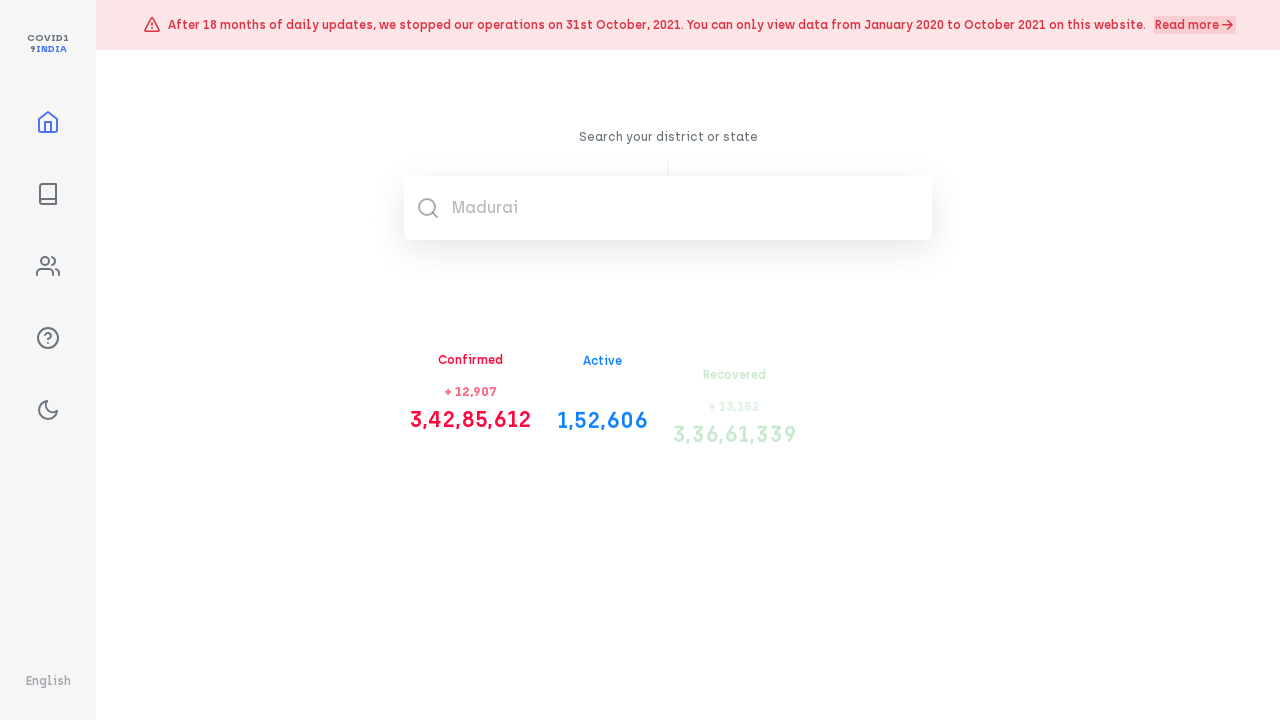

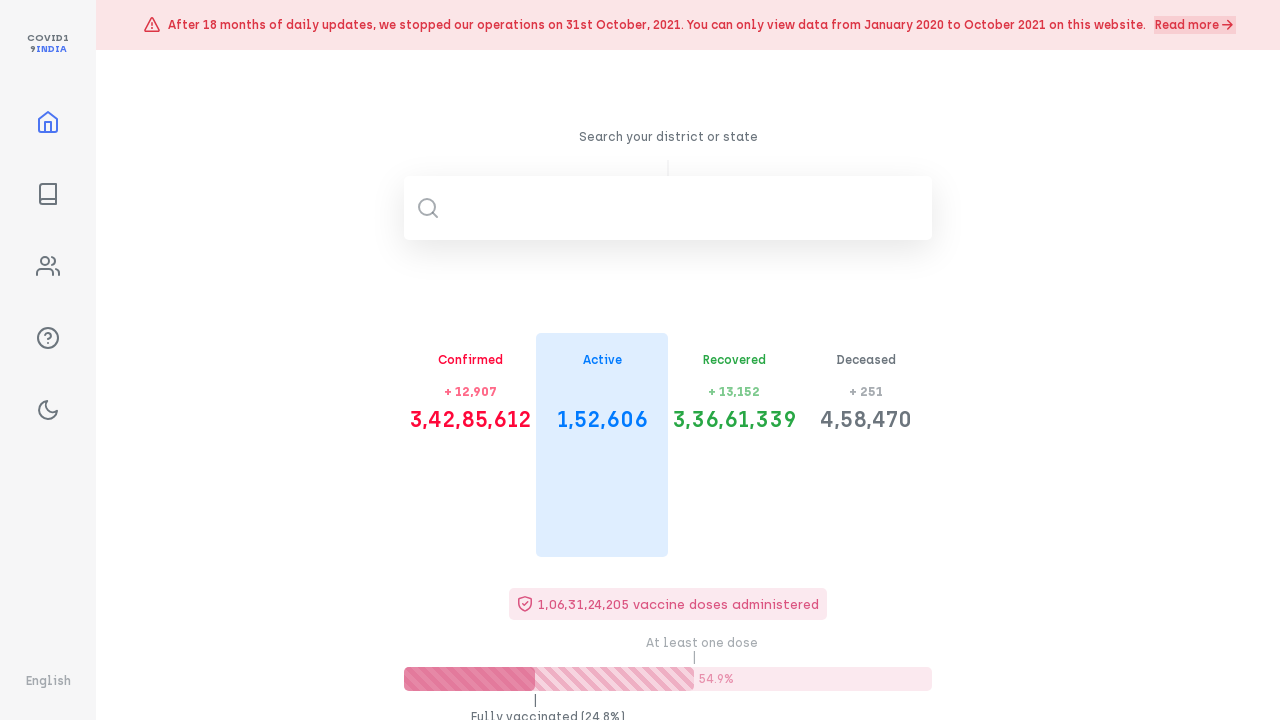